Tests an explicit wait exercise by waiting for a price to change to $100, clicking a book button, then calculating and submitting a mathematical answer based on a value from the page.

Starting URL: http://suninjuly.github.io/explicit_wait2.html

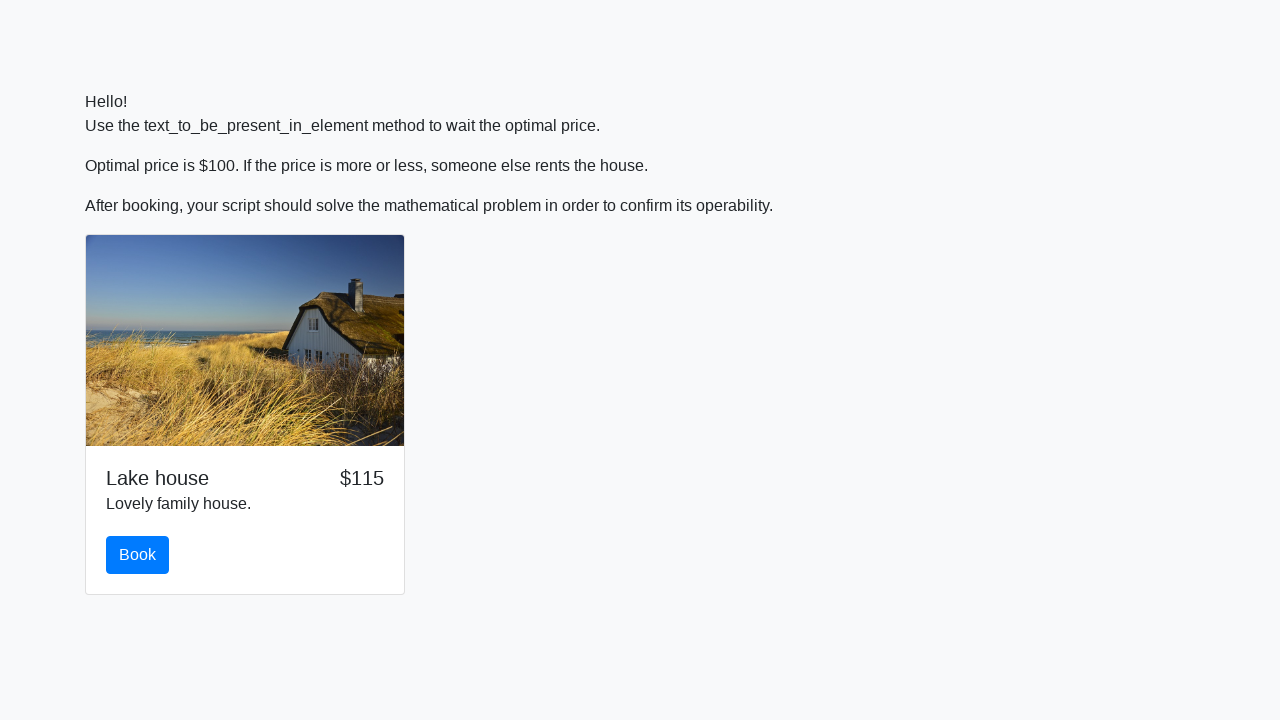

Waited for price element to display $100
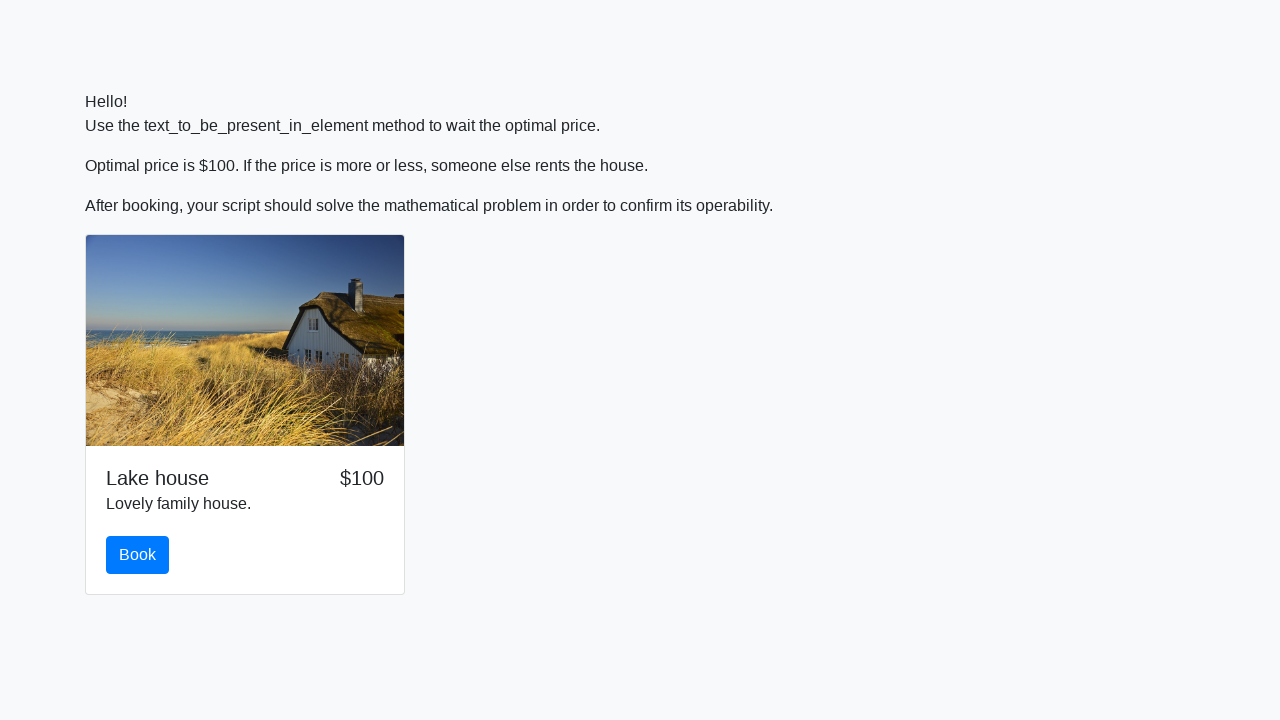

Clicked the book button at (138, 555) on #book
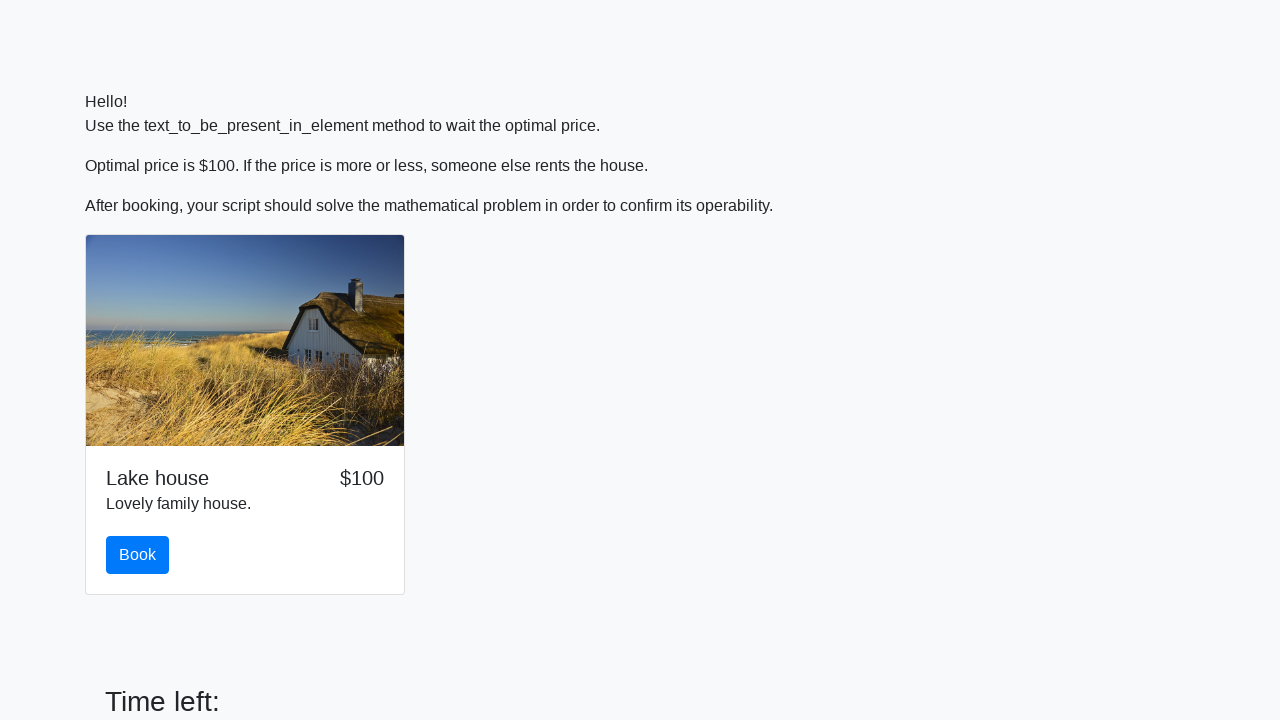

Retrieved input value from page
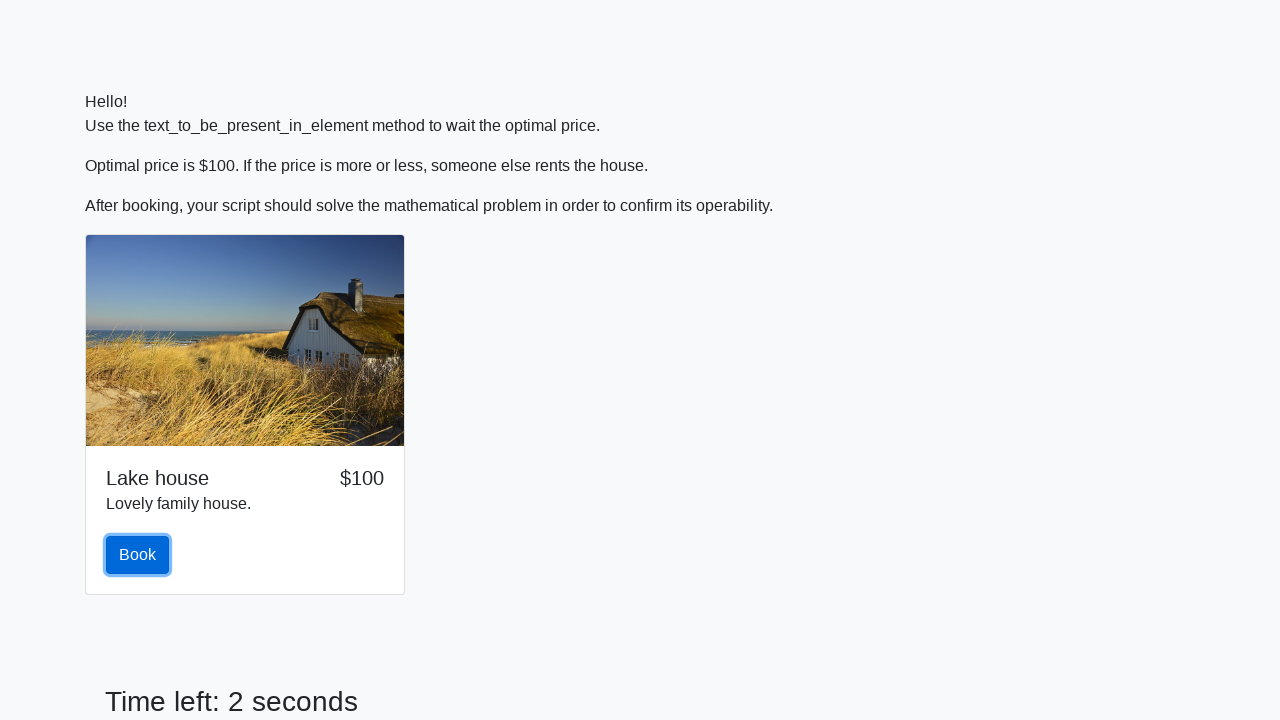

Calculated mathematical answer based on input value
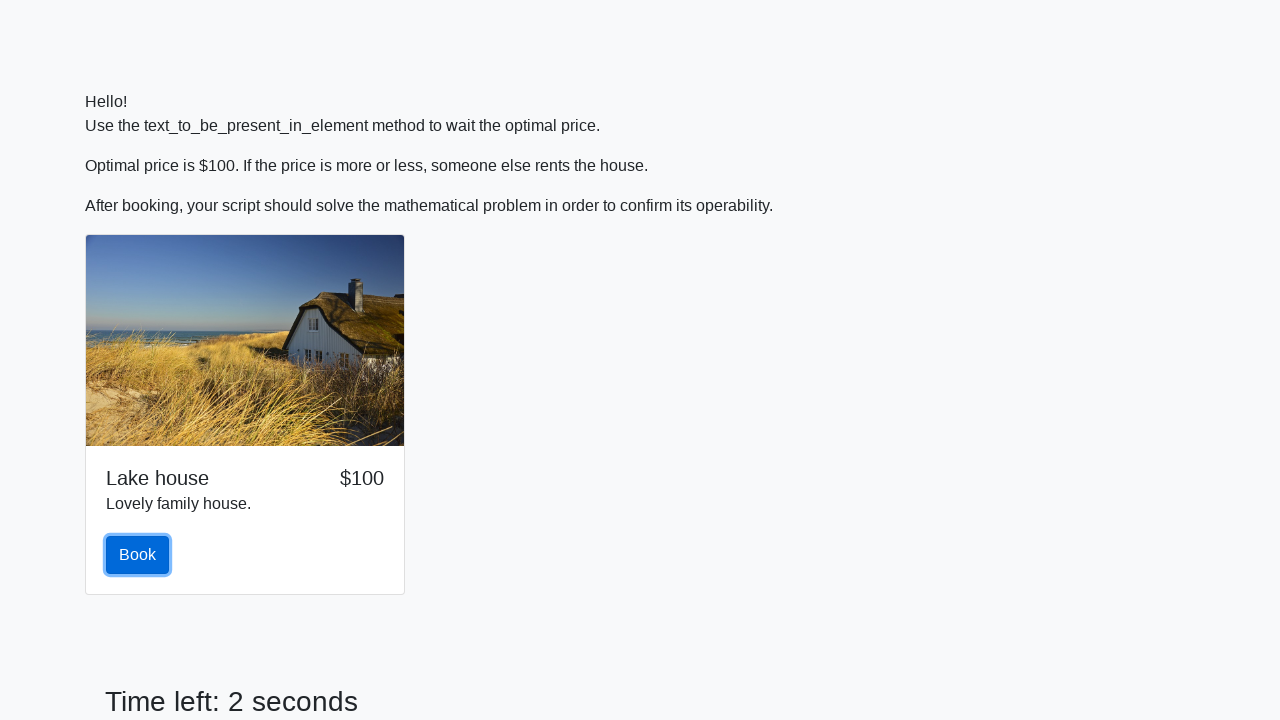

Filled answer field with calculated result on #answer
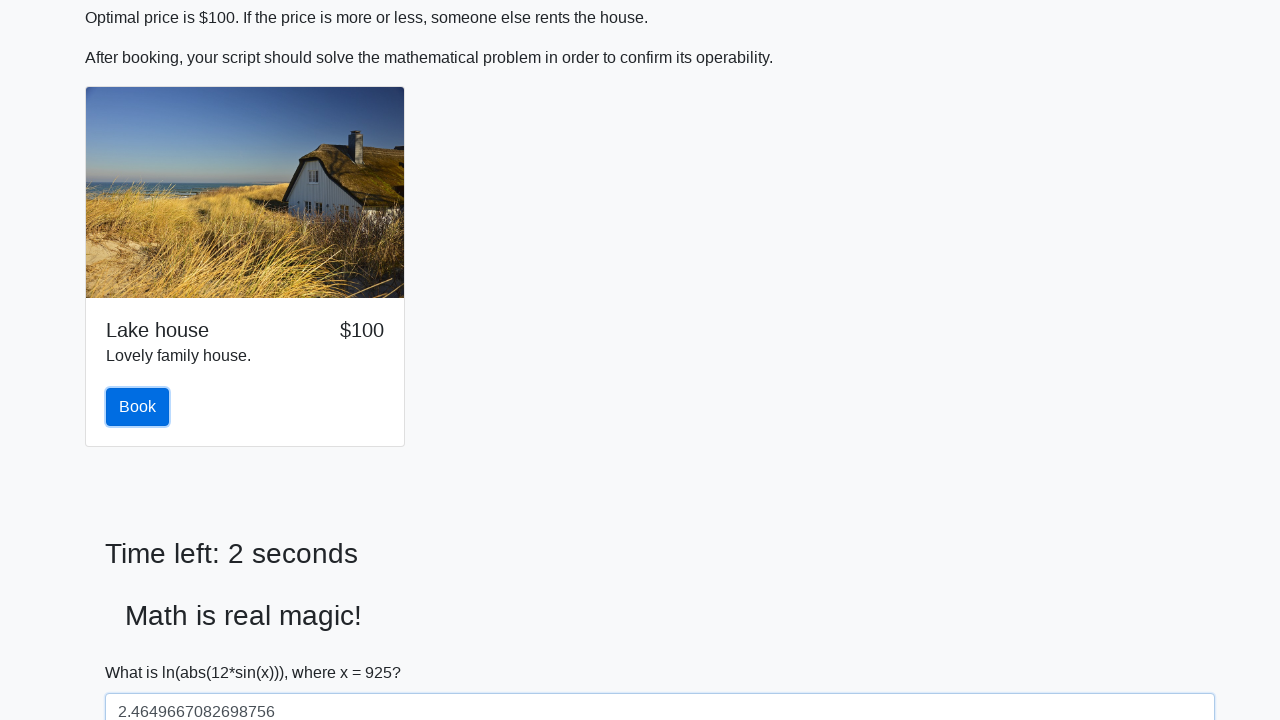

Clicked solve button to submit answer at (143, 651) on #solve
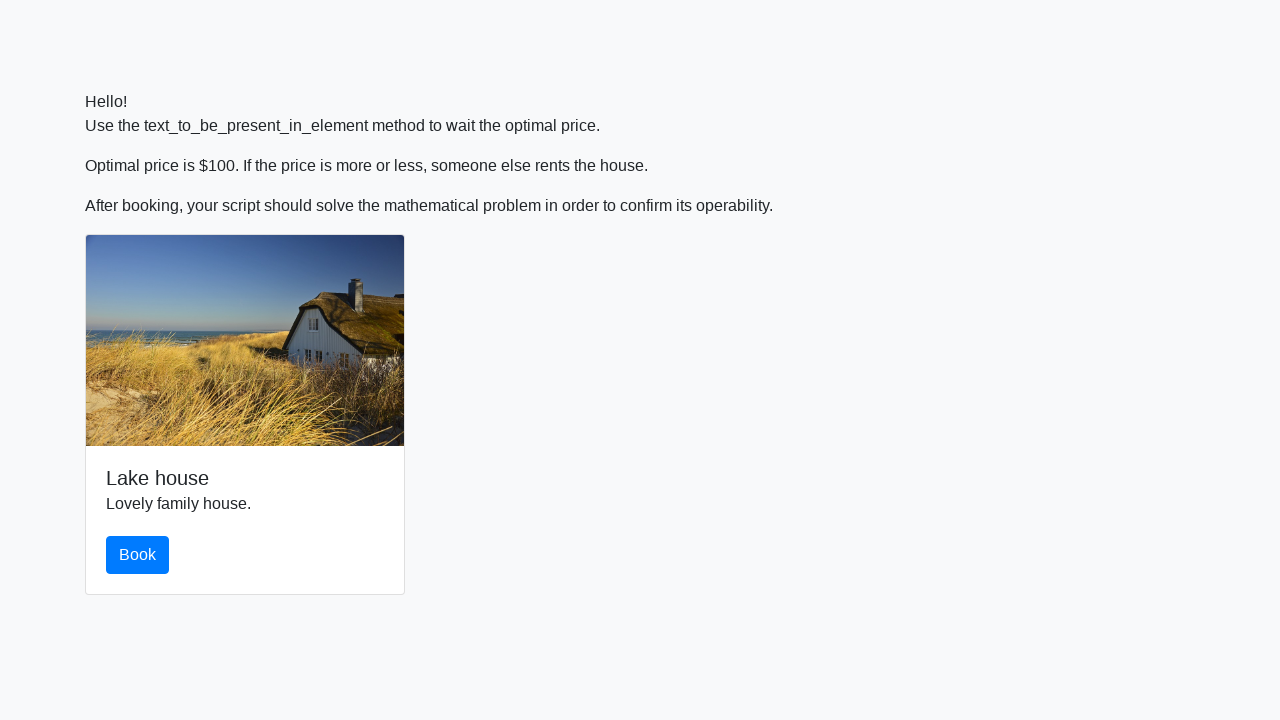

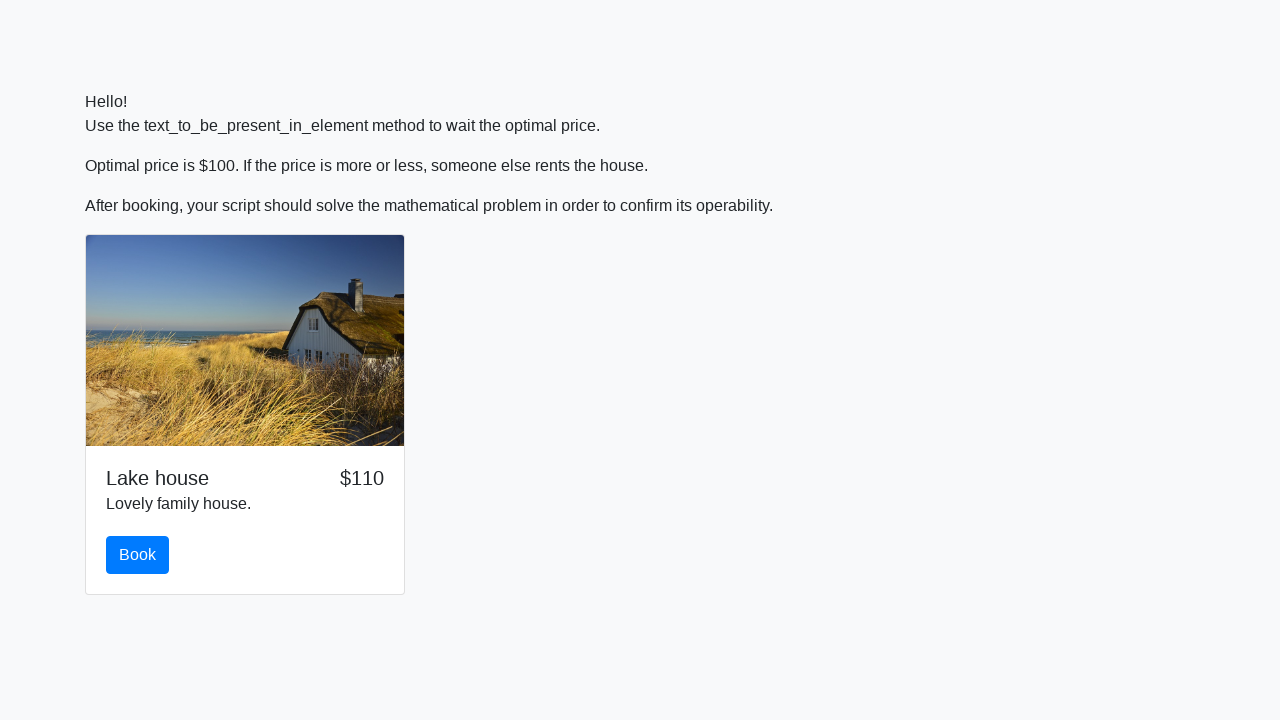